Tests a text box form by filling in name, email, current address and permanent address fields, then submitting the form

Starting URL: https://demoqa.com/text-box

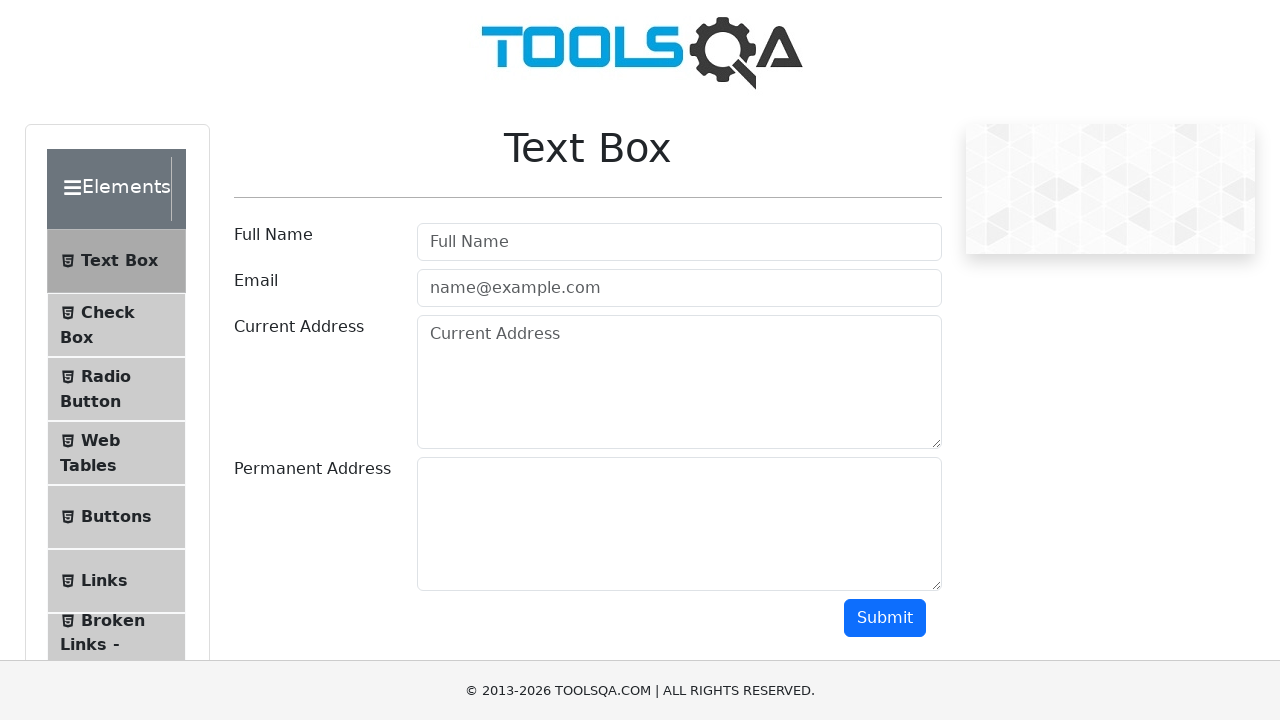

Filled name field with 'Edwin' on //input[@type='text' and @id='userName']
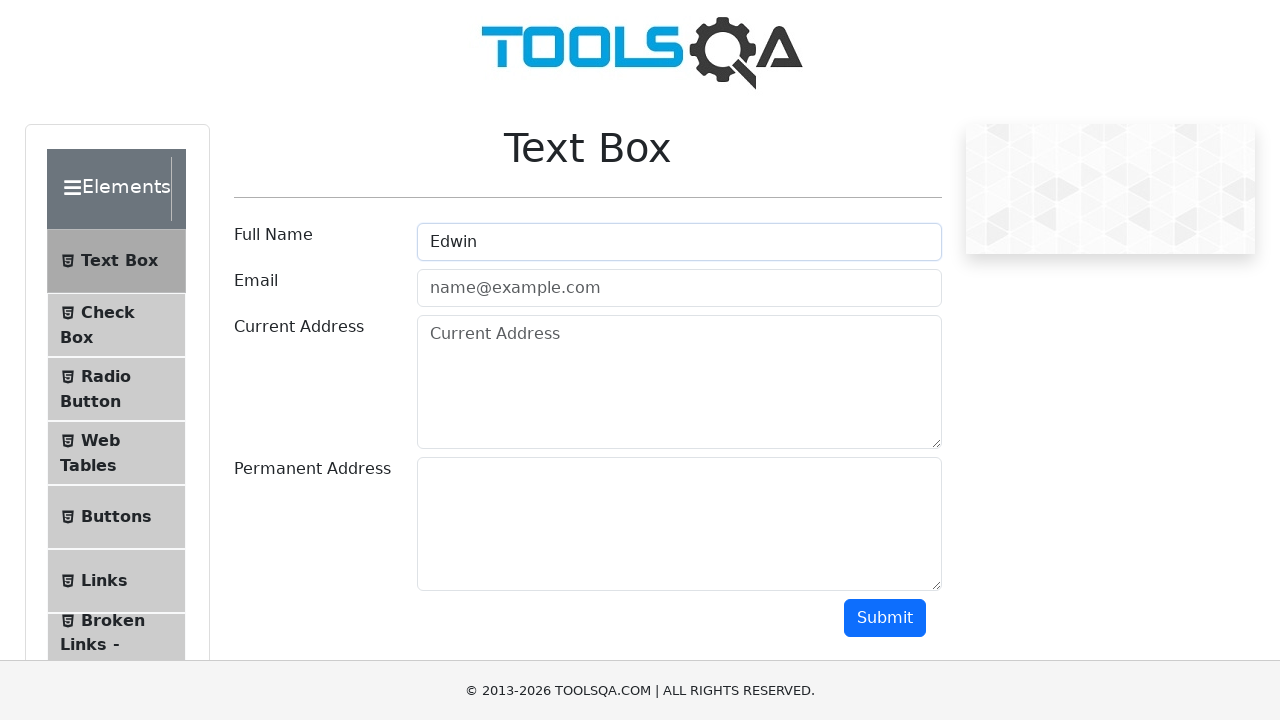

Filled email field with 'prueba@prueba.com.ar' on //input[@type='email' and @id='userEmail']
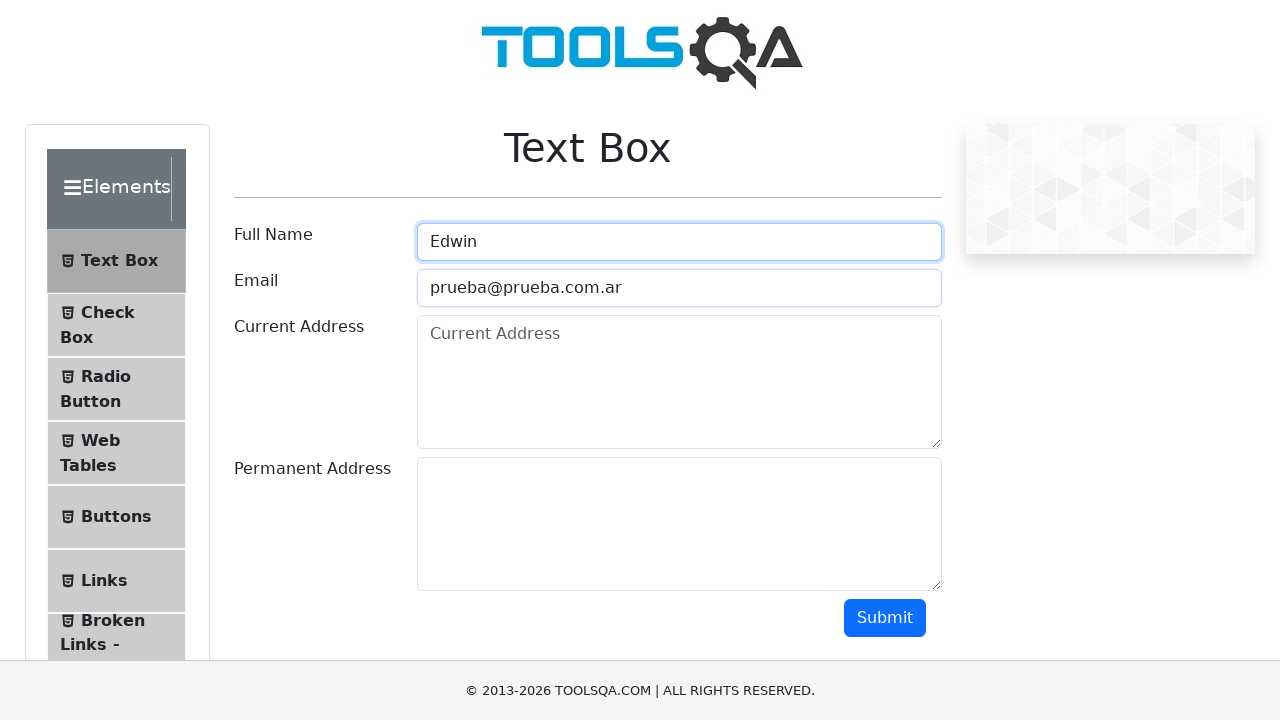

Filled current address field with 'Dirección Principal' on //textarea[@placeholder='Current Address' and @id='currentAddress']
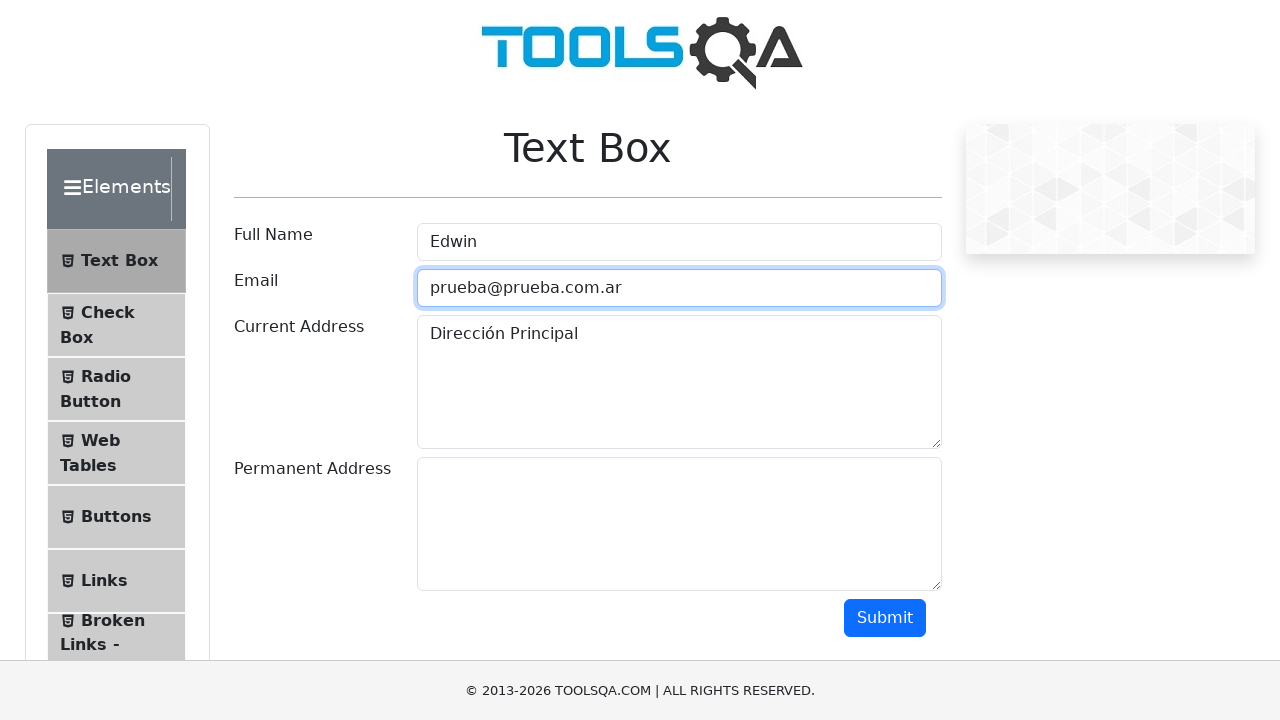

Filled permanent address field with 'Dirección Segundaria' on //textarea[@rows='5' and @id='permanentAddress']
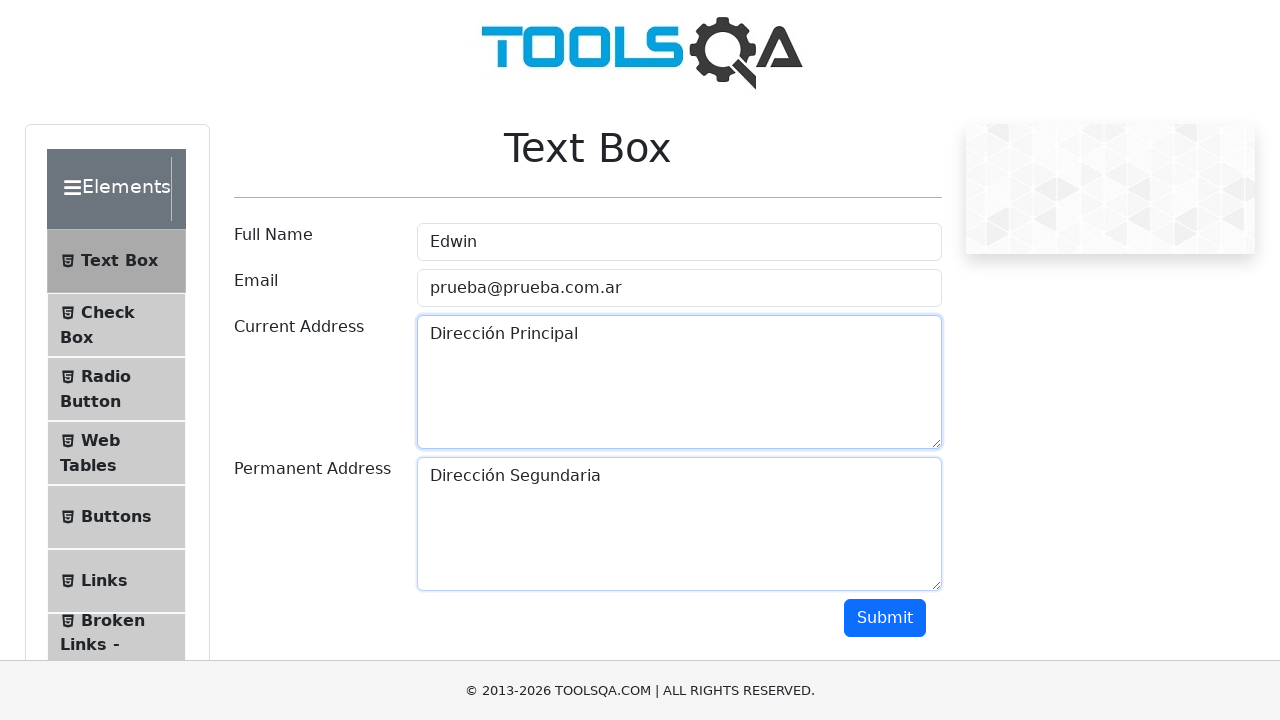

Scrolled page to make submit button visible
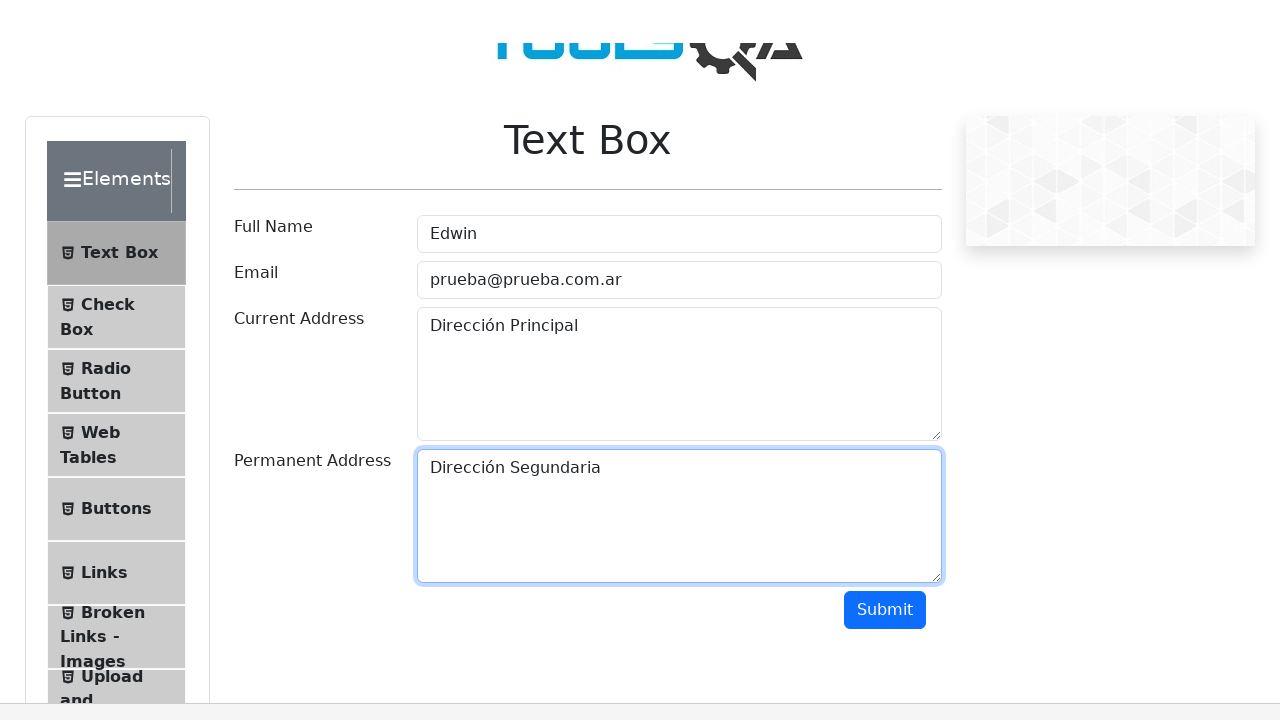

Clicked submit button to submit the form at (885, 18) on xpath=//button[@type='button' and @id='submit']
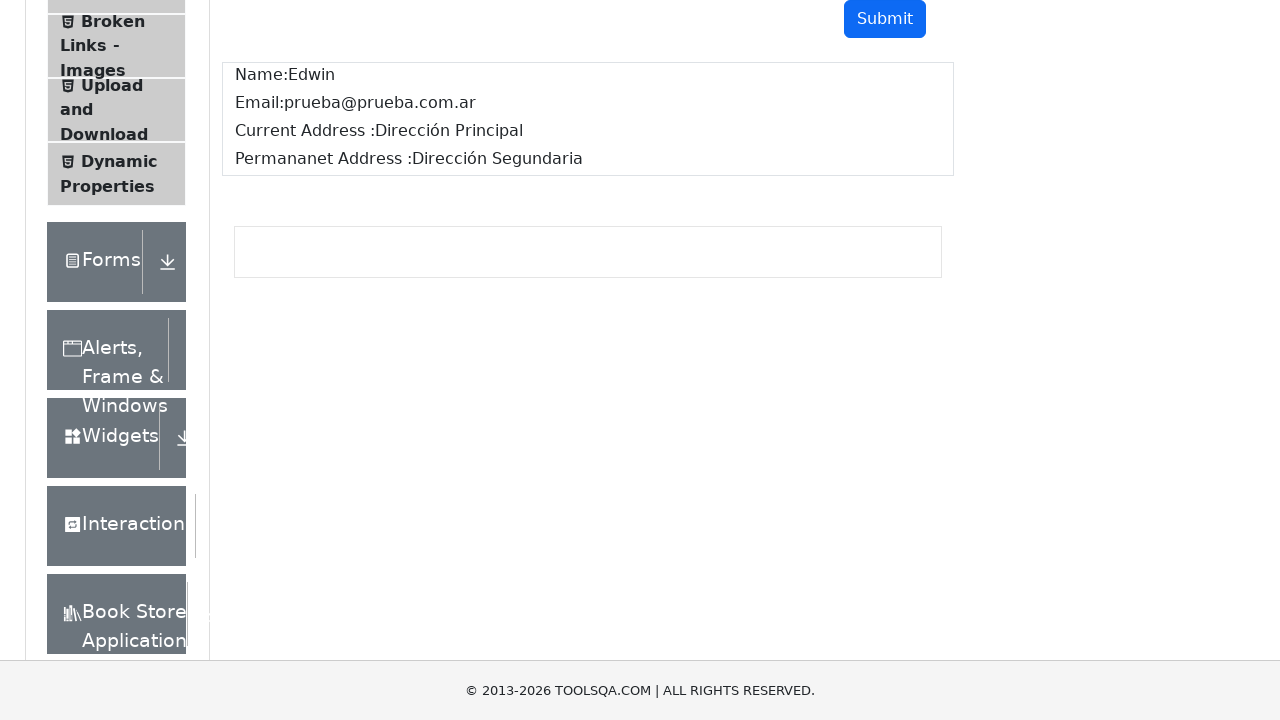

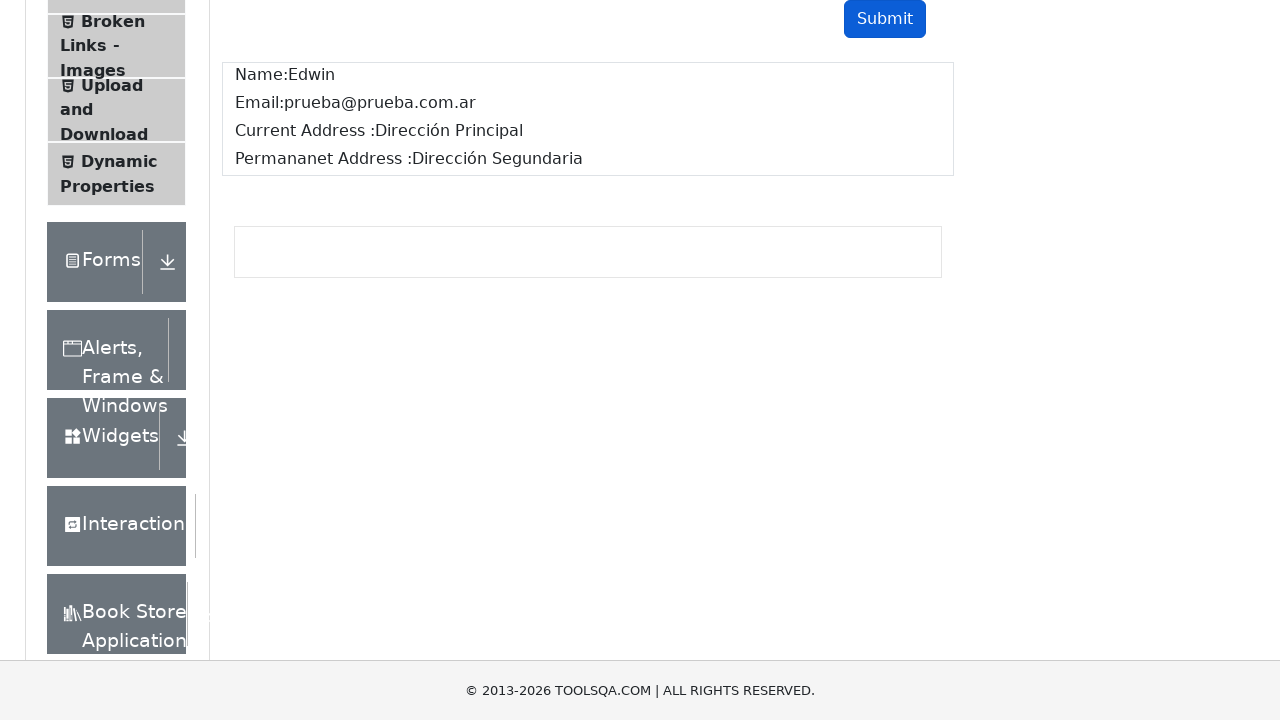